Tests clearing the complete state of all items by toggling the mark all checkbox

Starting URL: https://demo.playwright.dev/todomvc

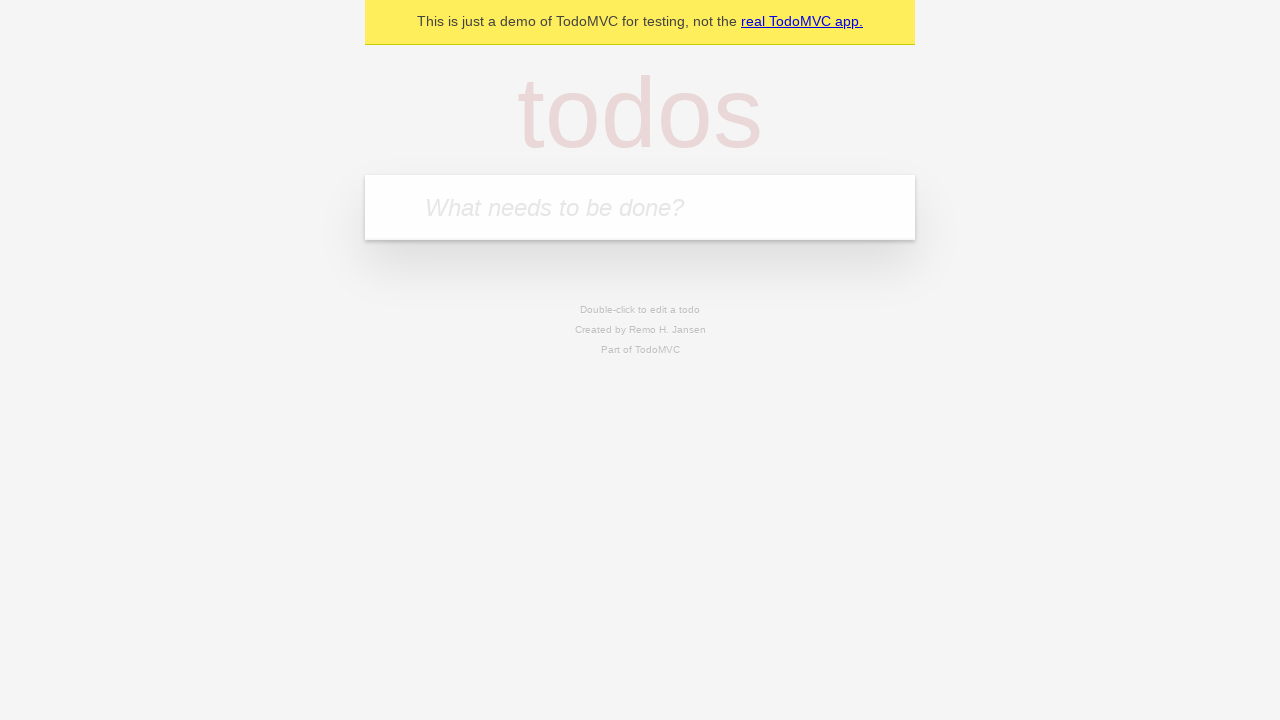

Filled input field with 'buy some cheese' on internal:attr=[placeholder="What needs to be done?"i]
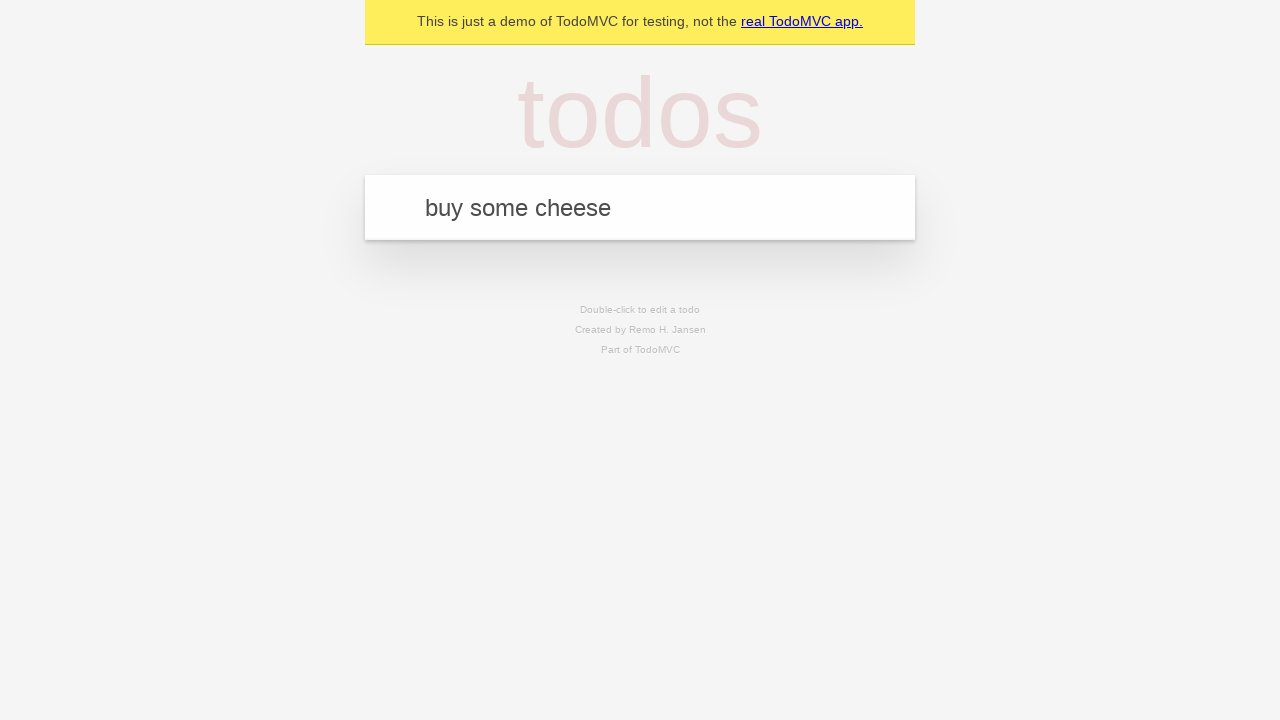

Pressed Enter to add first todo item on internal:attr=[placeholder="What needs to be done?"i]
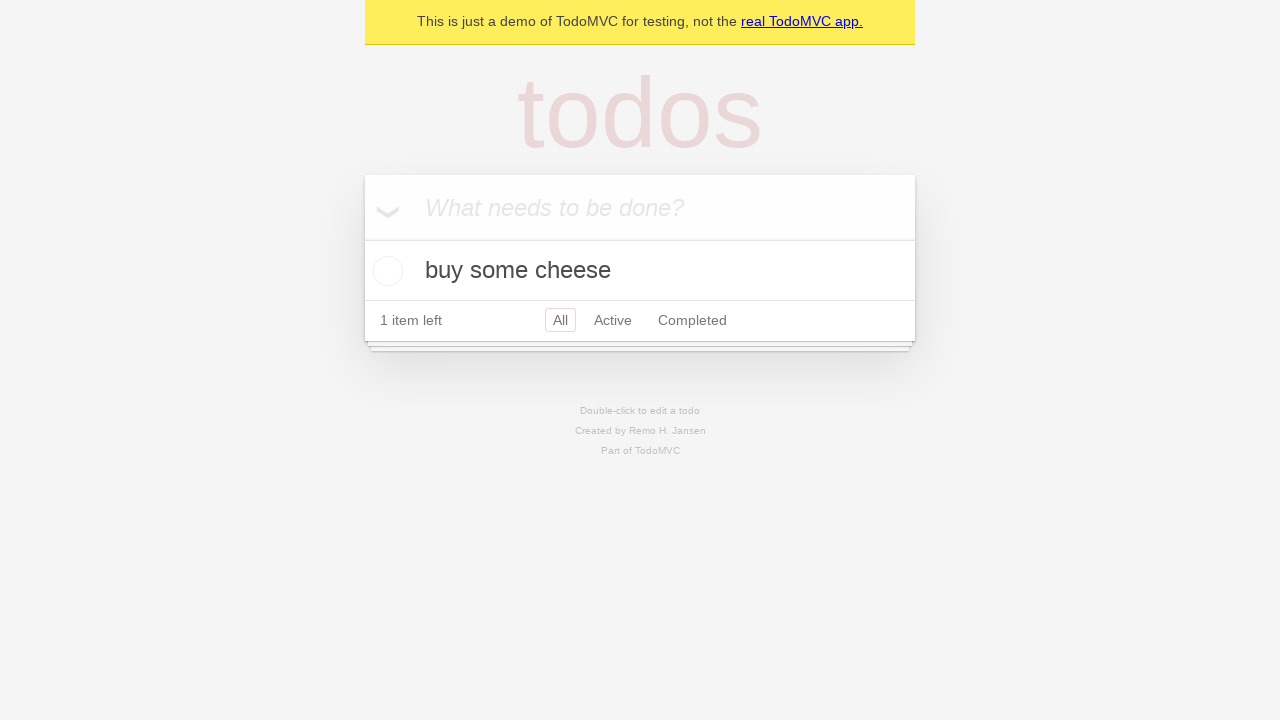

Filled input field with 'feed the cat' on internal:attr=[placeholder="What needs to be done?"i]
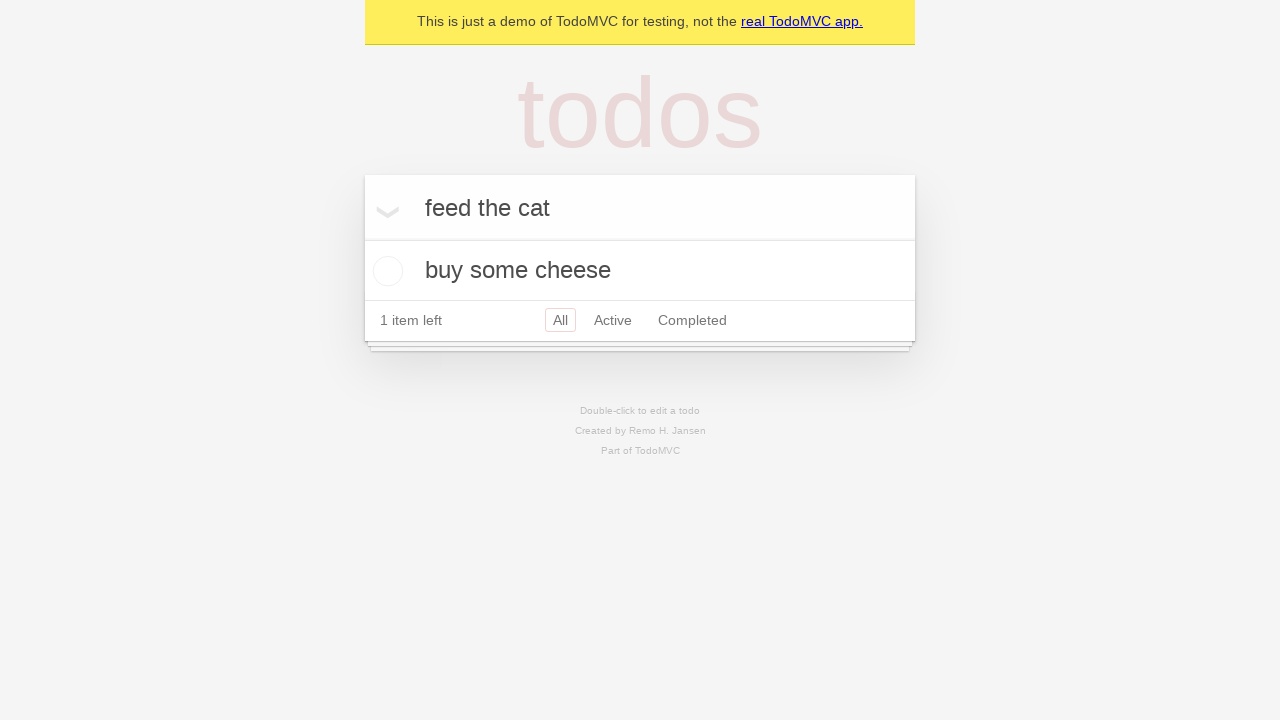

Pressed Enter to add second todo item on internal:attr=[placeholder="What needs to be done?"i]
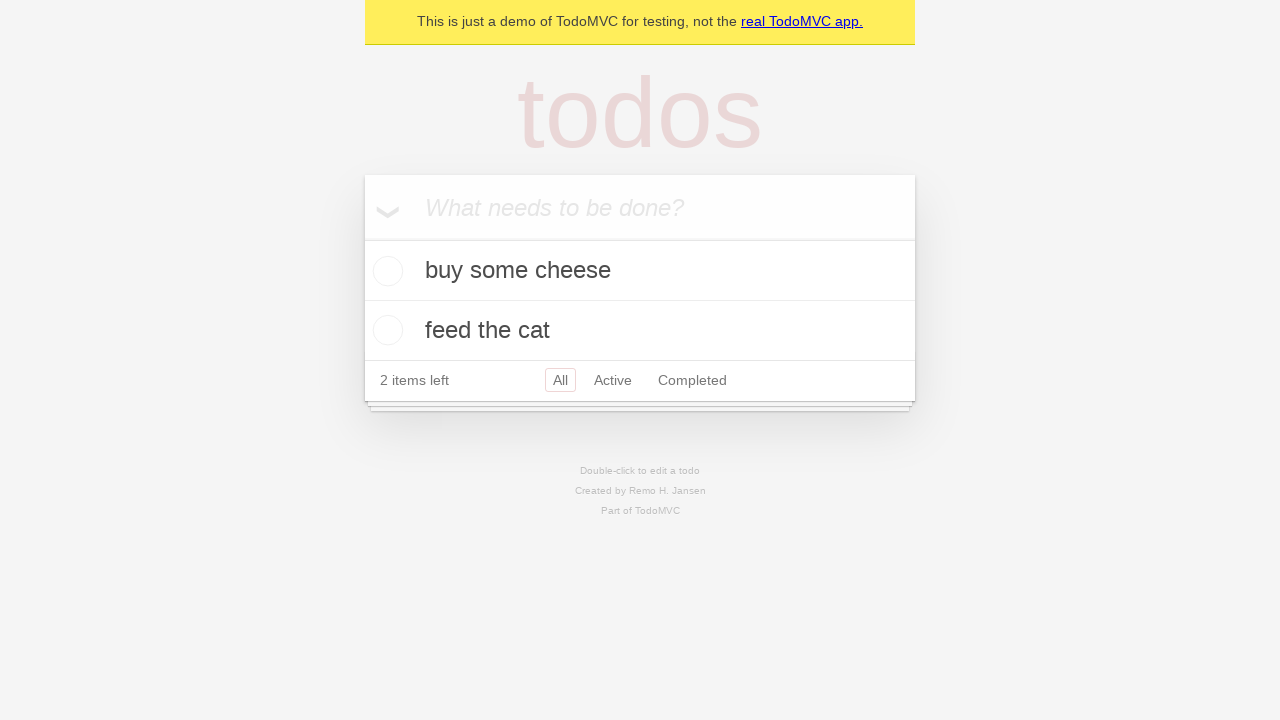

Filled input field with 'book a doctors appointment' on internal:attr=[placeholder="What needs to be done?"i]
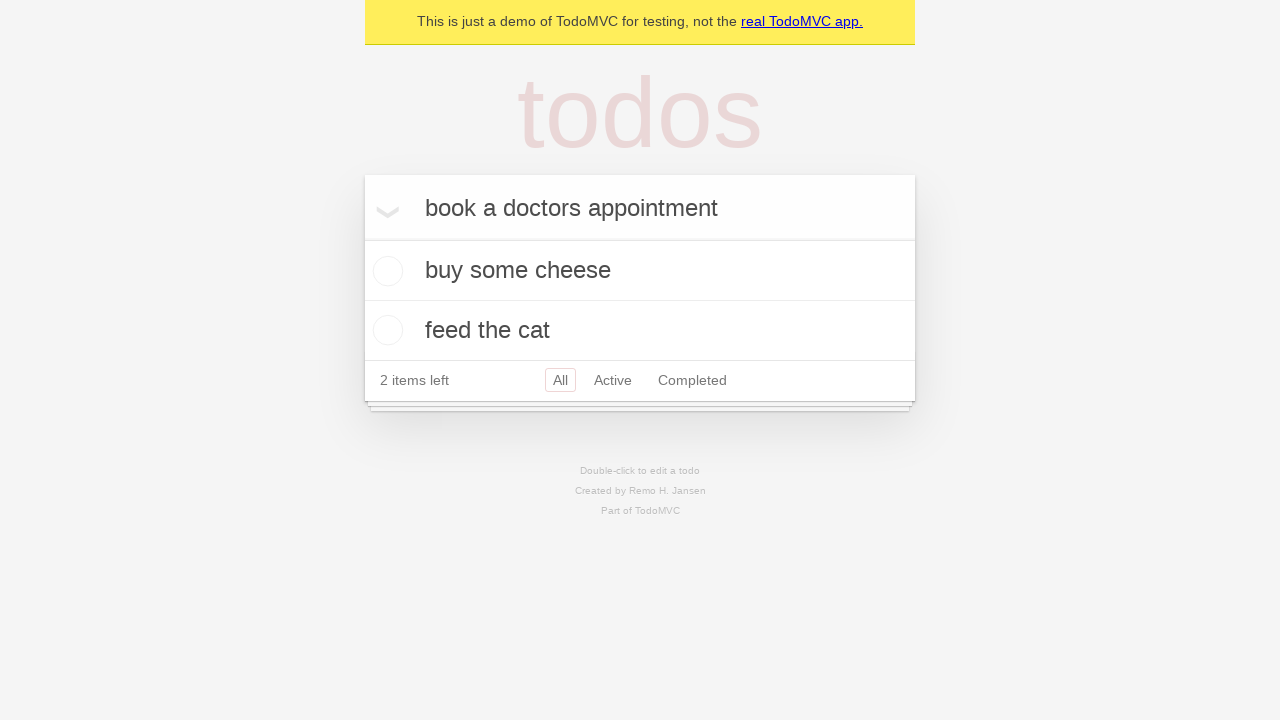

Pressed Enter to add third todo item on internal:attr=[placeholder="What needs to be done?"i]
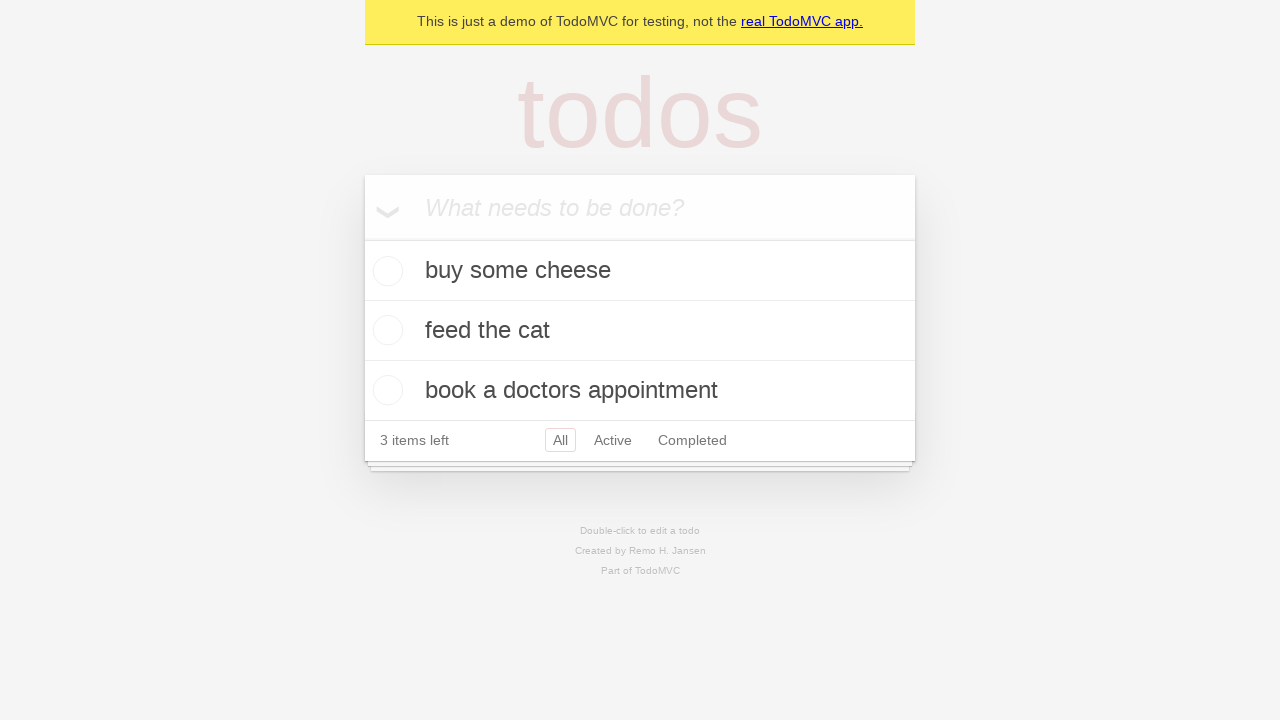

Checked 'Mark all as complete' checkbox to mark all items as complete at (362, 238) on internal:label="Mark all as complete"i
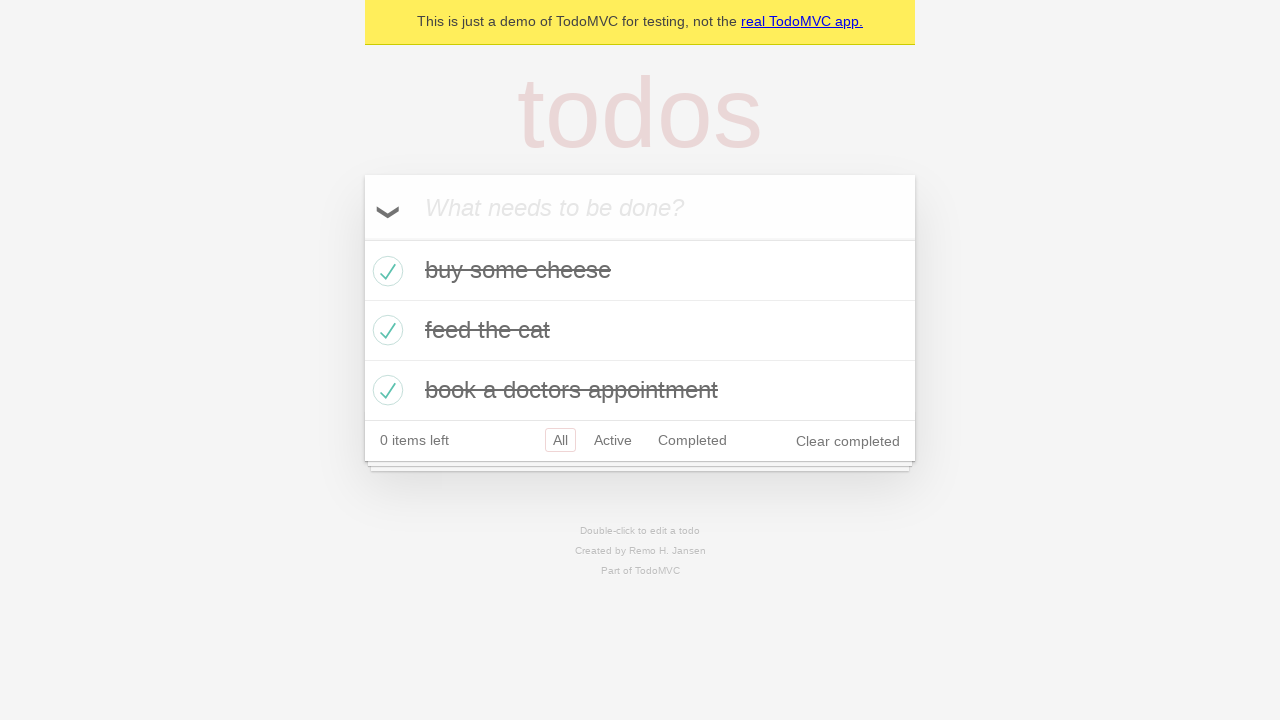

Unchecked 'Mark all as complete' checkbox to clear completion state of all items at (362, 238) on internal:label="Mark all as complete"i
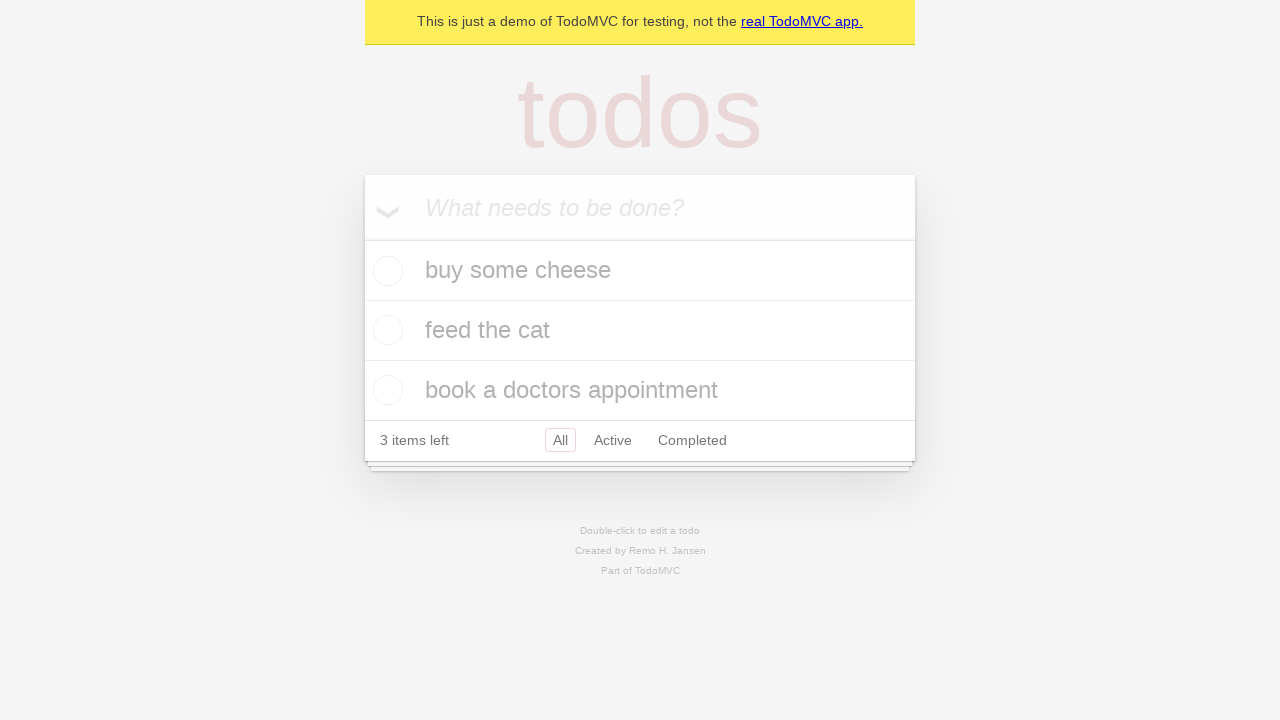

Verified that all todo items no longer have completed state
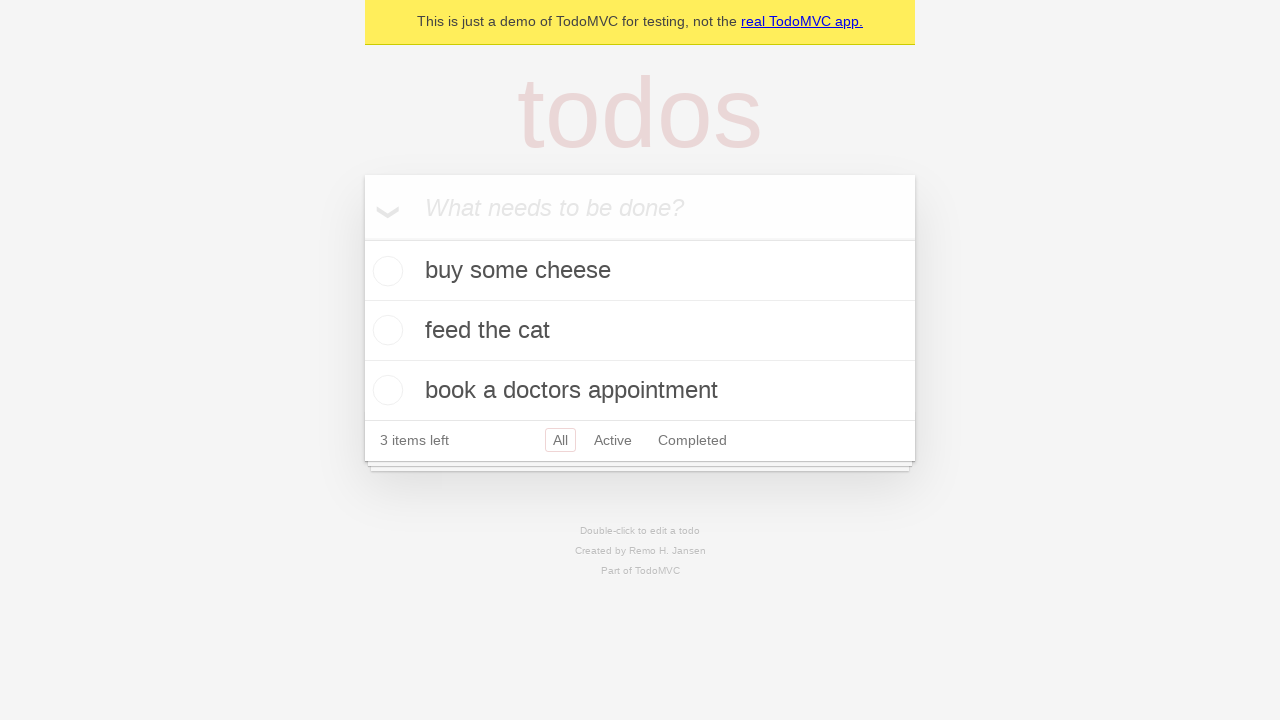

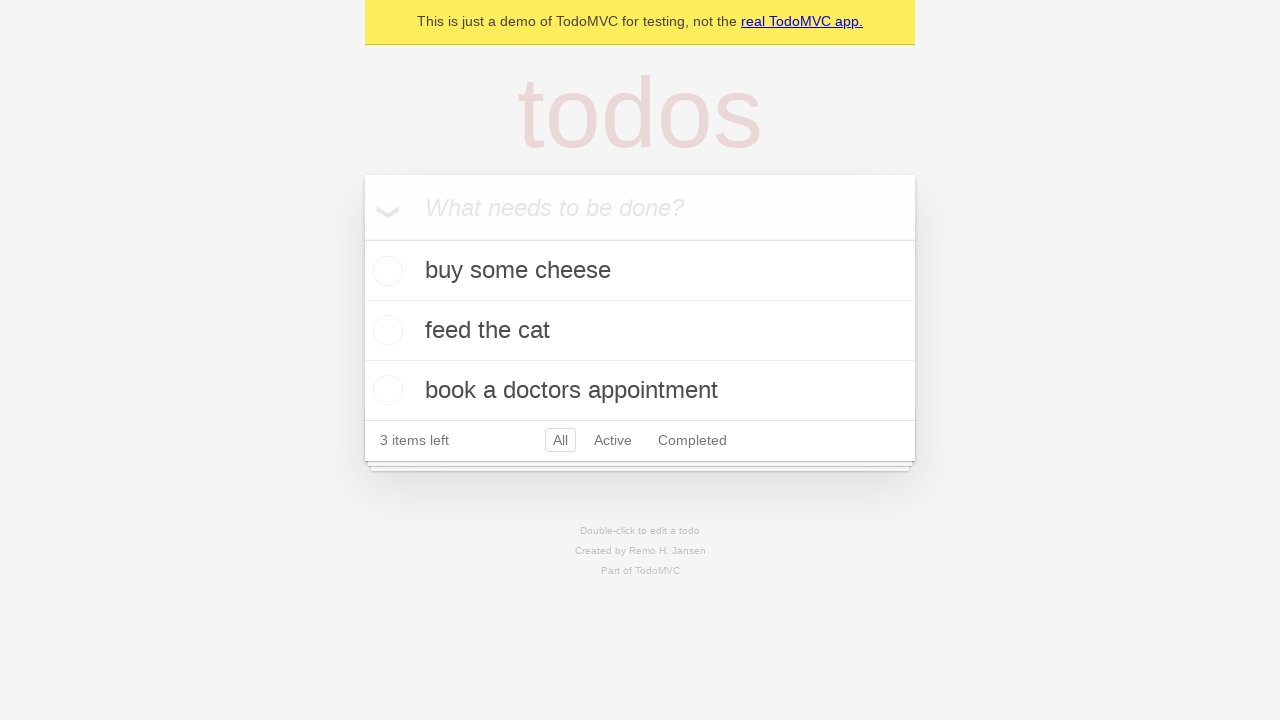